Tests checkbox interactions by checking the state of checkboxes and clicking them based on their current checked/unchecked status to ensure both end up unchecked

Starting URL: http://the-internet.herokuapp.com/checkboxes

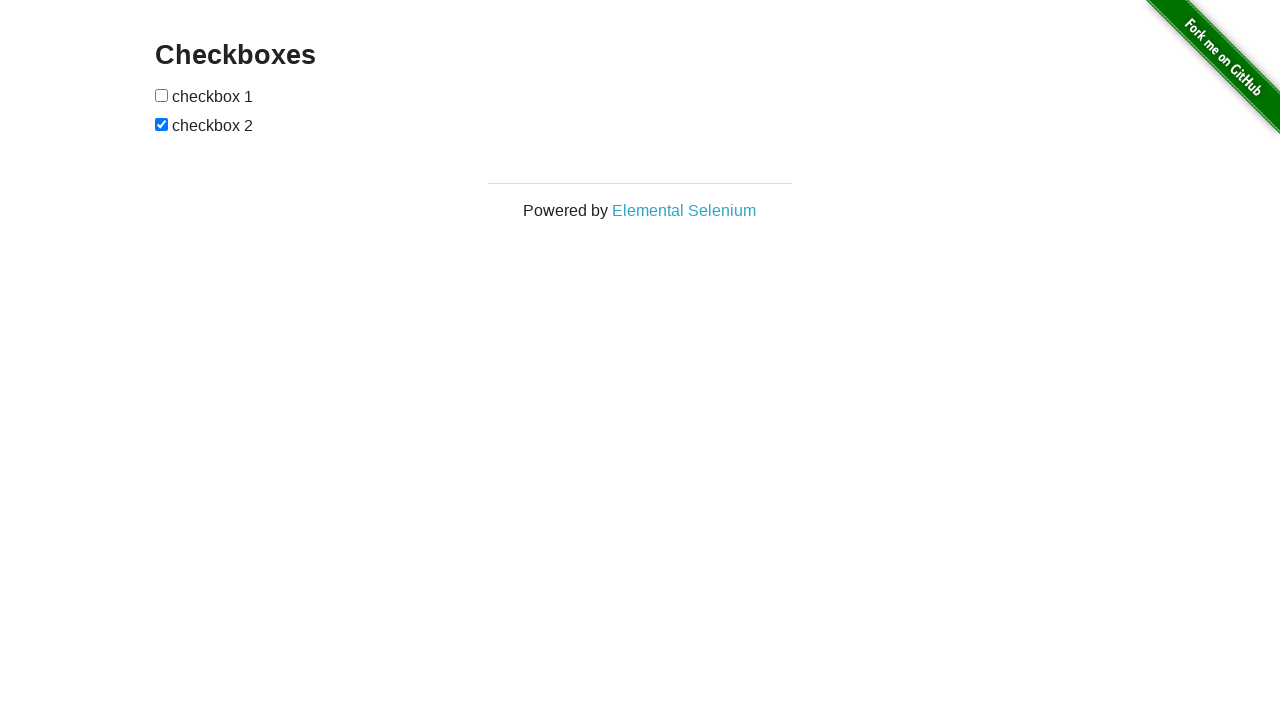

Waited for checkbox elements to be visible
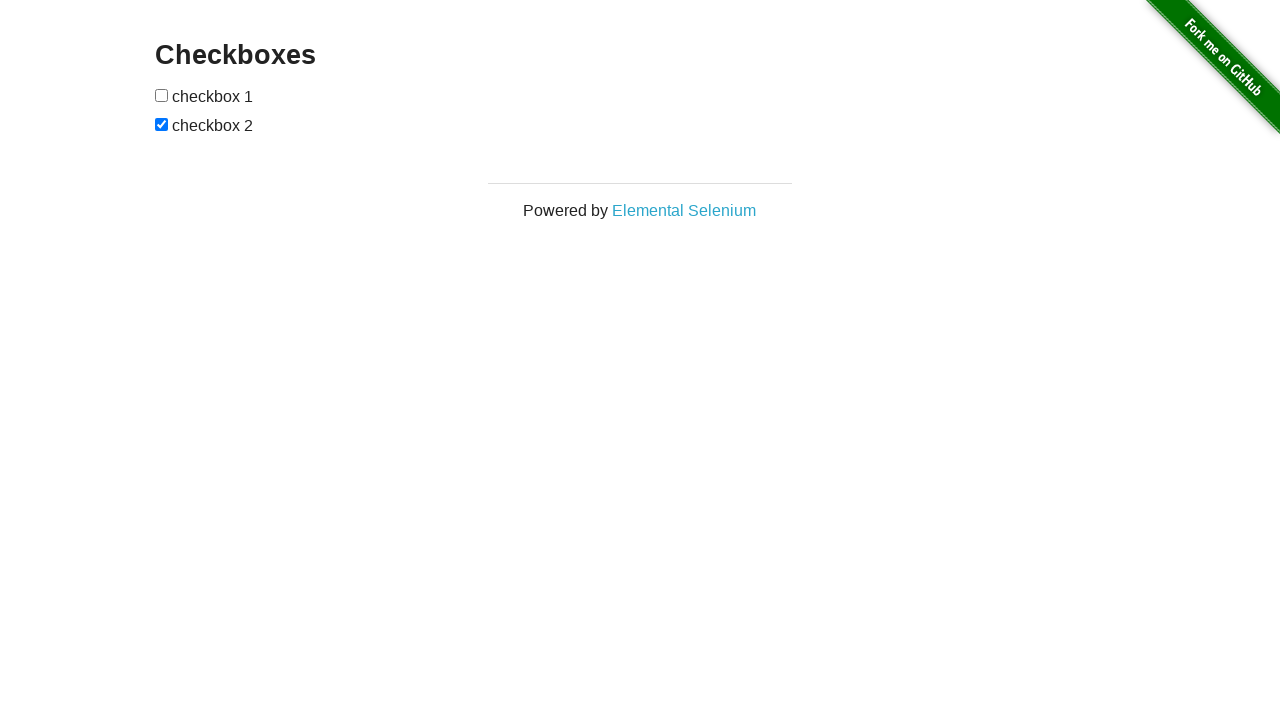

Located first checkbox element
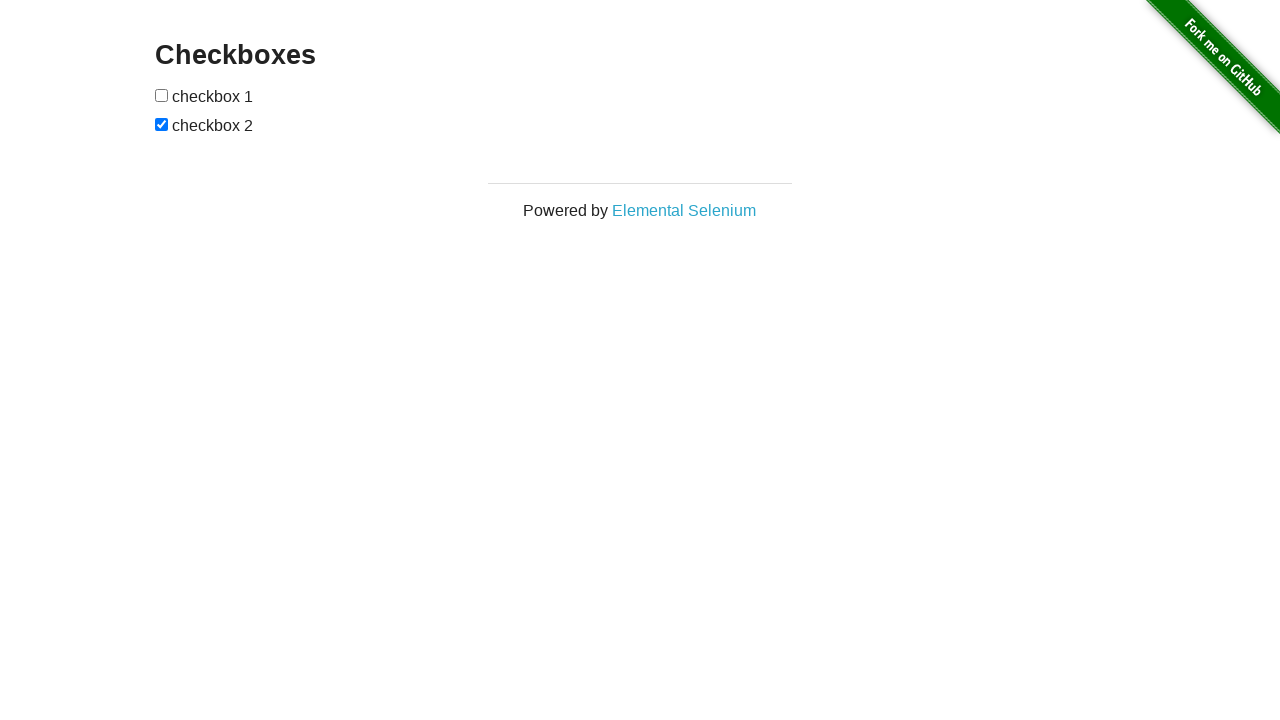

Located second checkbox element
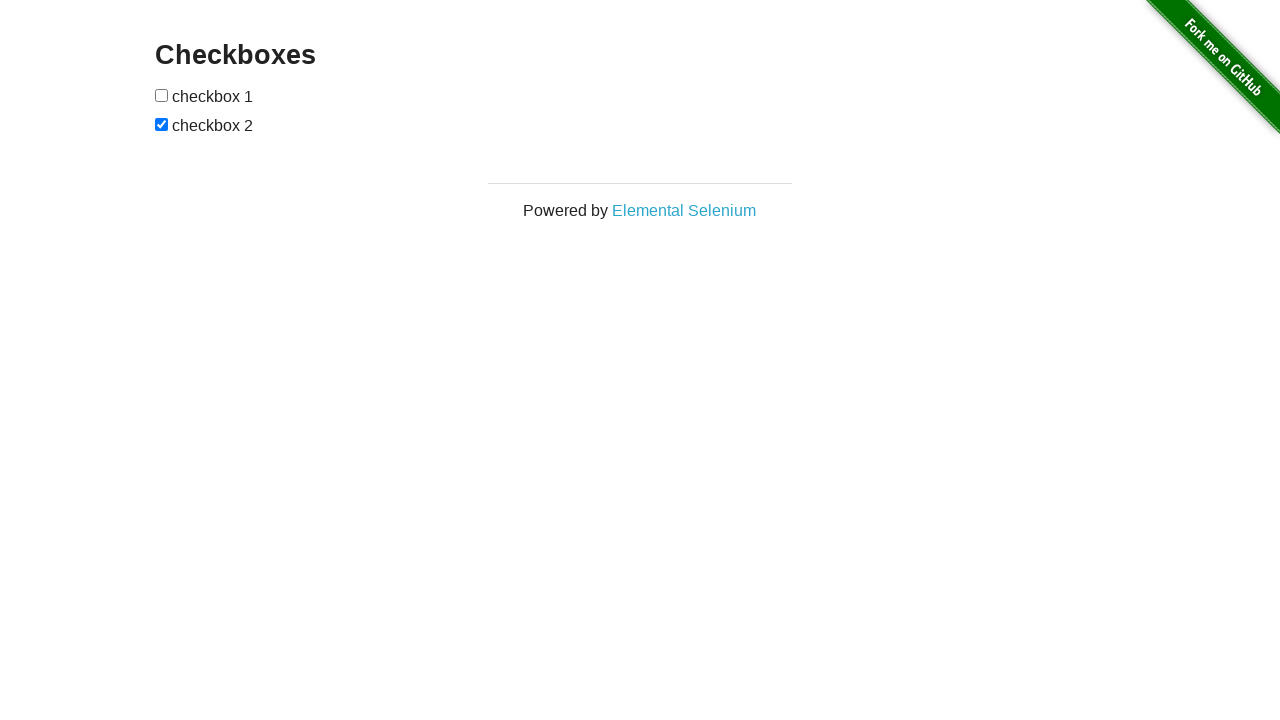

First checkbox was already unchecked
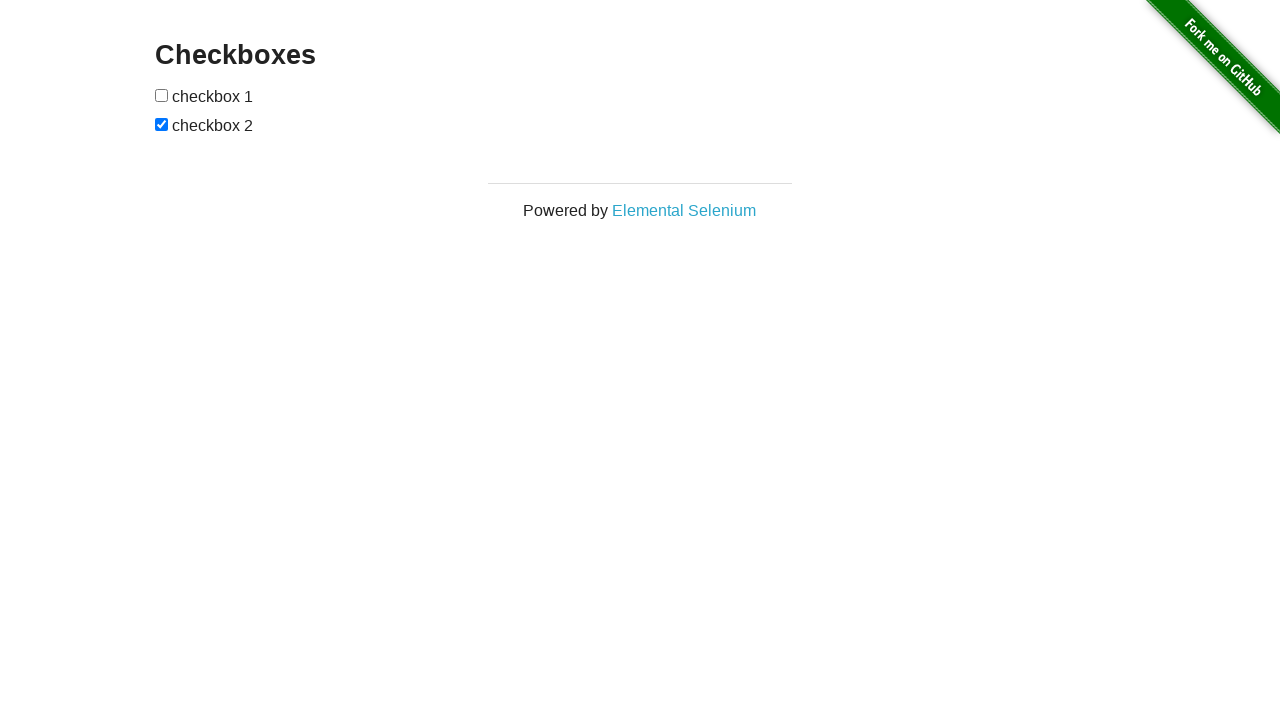

Second checkbox was checked, clicked to uncheck it at (162, 124) on input[type='checkbox'] >> nth=1
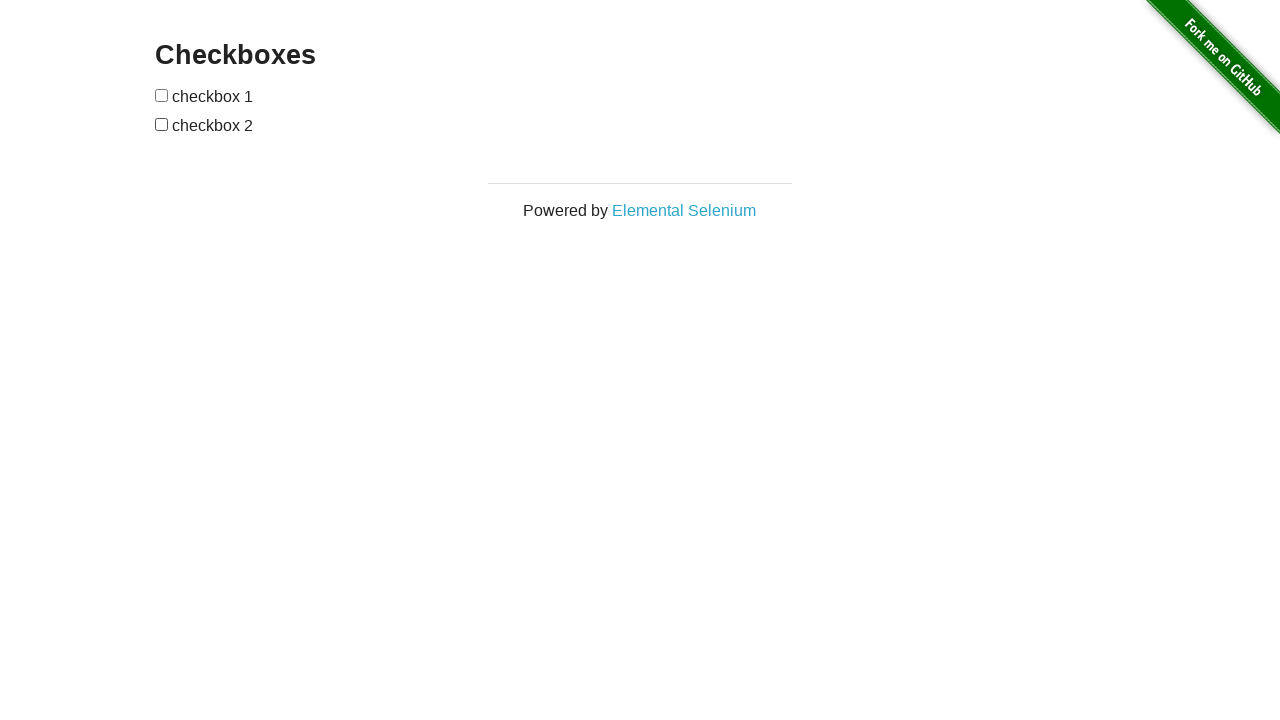

Verified that unchecked checkboxes are present on the page
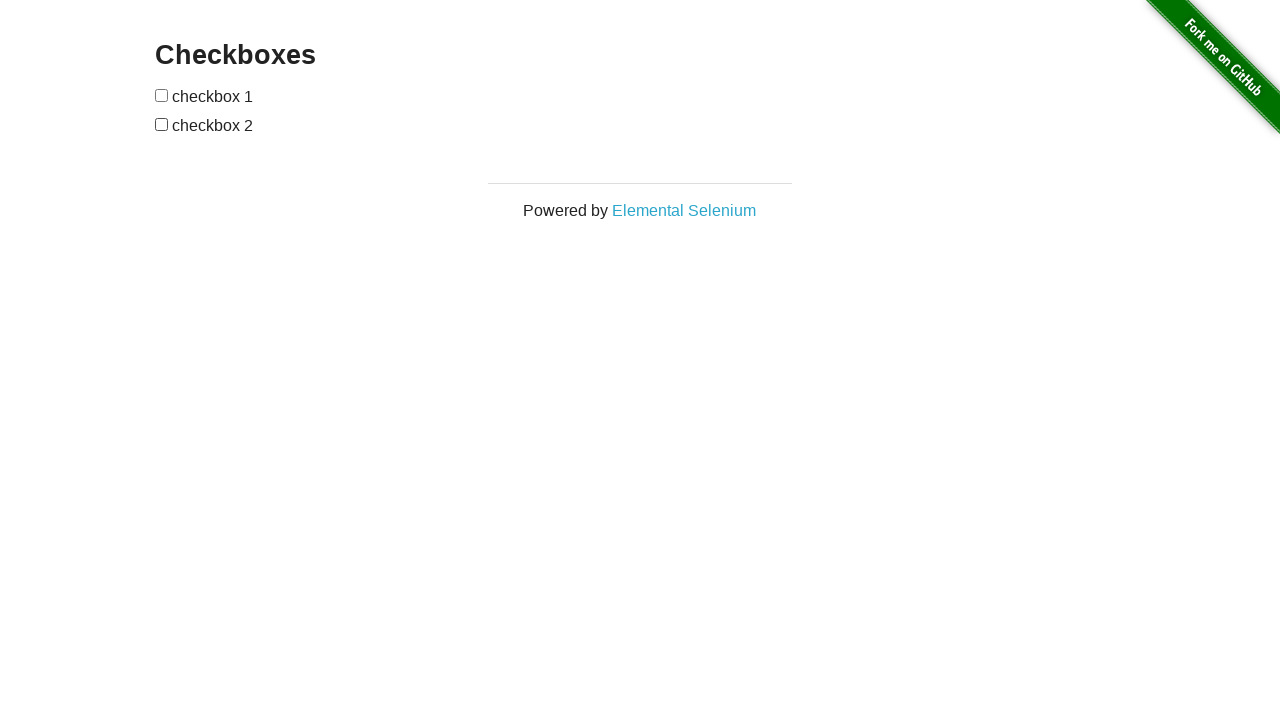

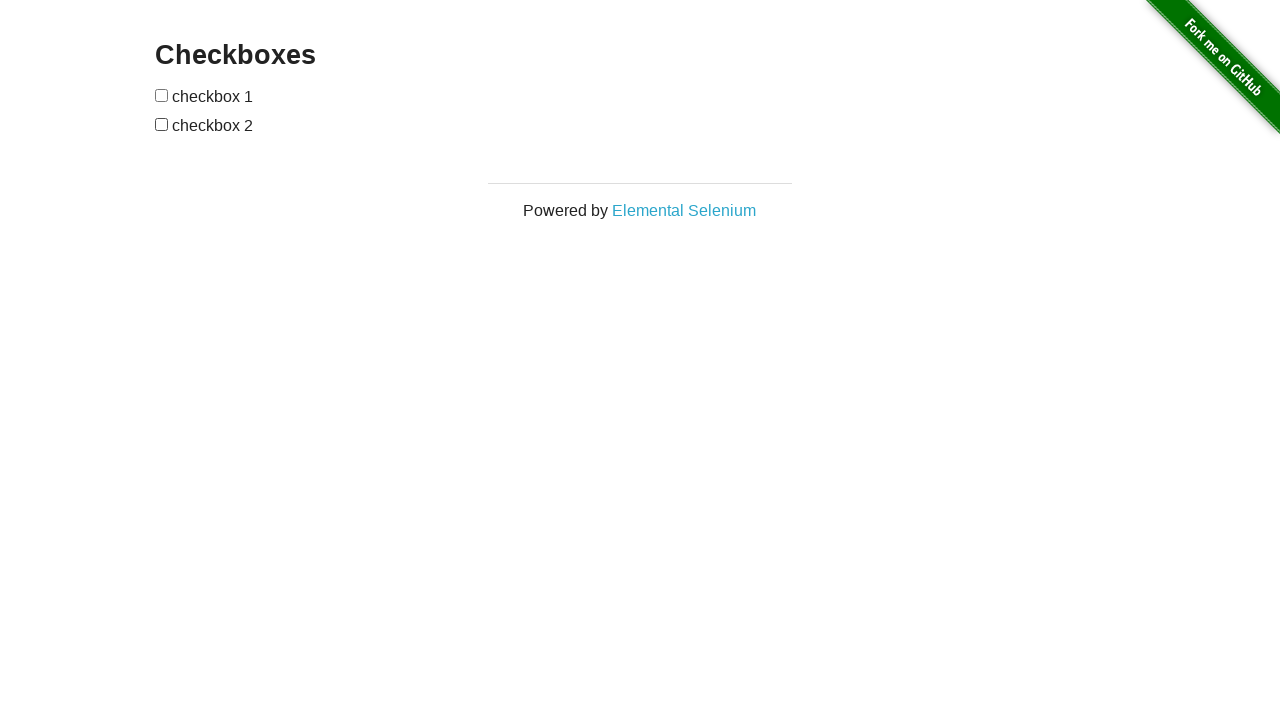